Tests that new todo items are appended to the bottom of the list by creating 3 items

Starting URL: https://demo.playwright.dev/todomvc

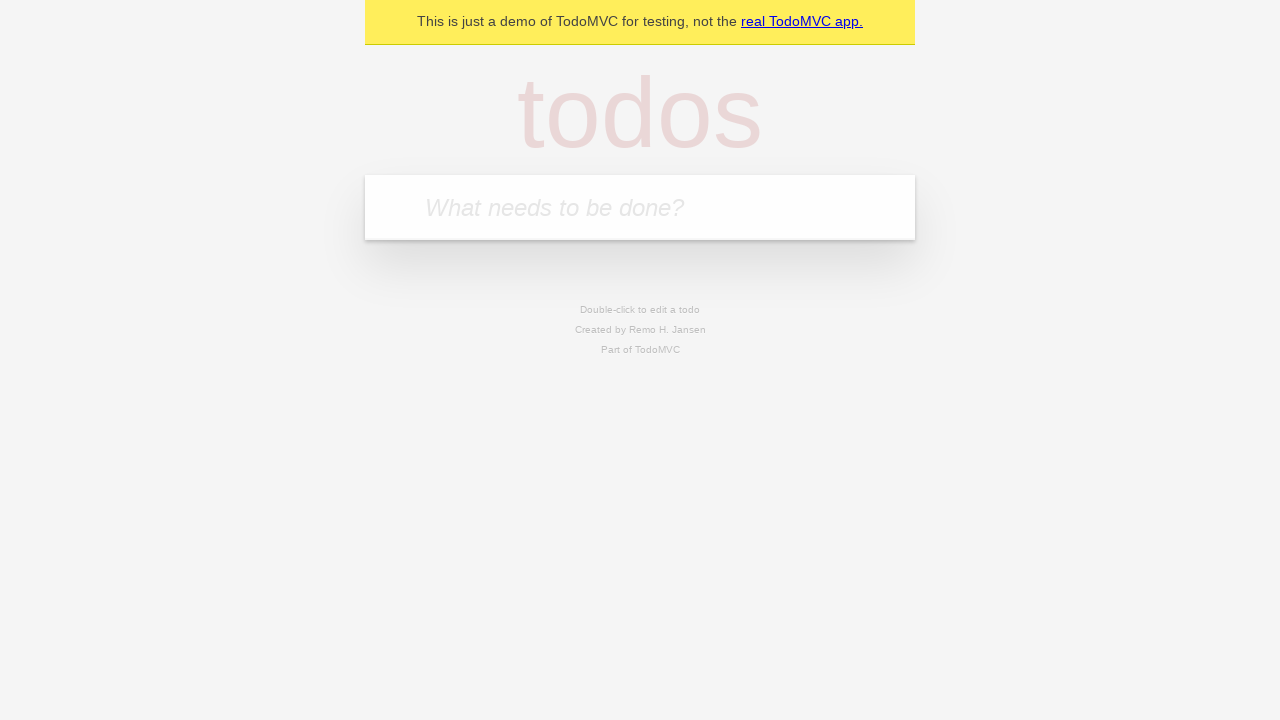

Filled todo input with 'buy some cheese' on internal:attr=[placeholder="What needs to be done?"i]
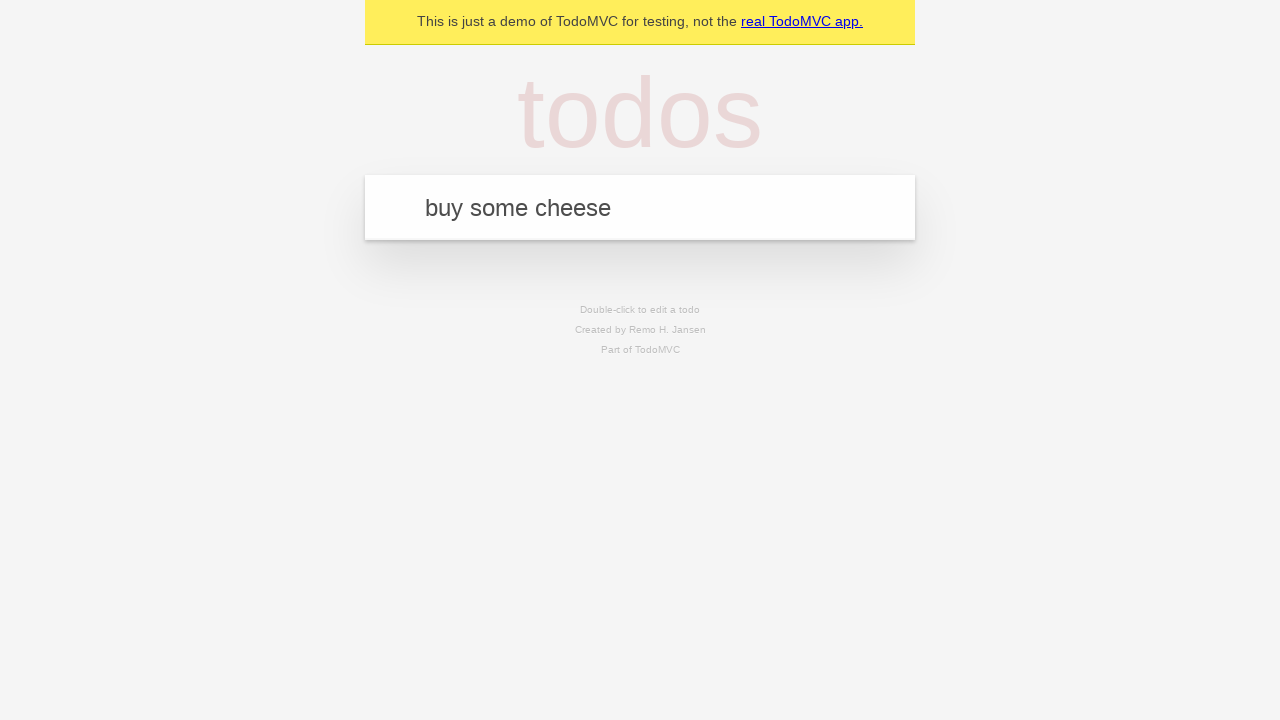

Pressed Enter to add first todo item on internal:attr=[placeholder="What needs to be done?"i]
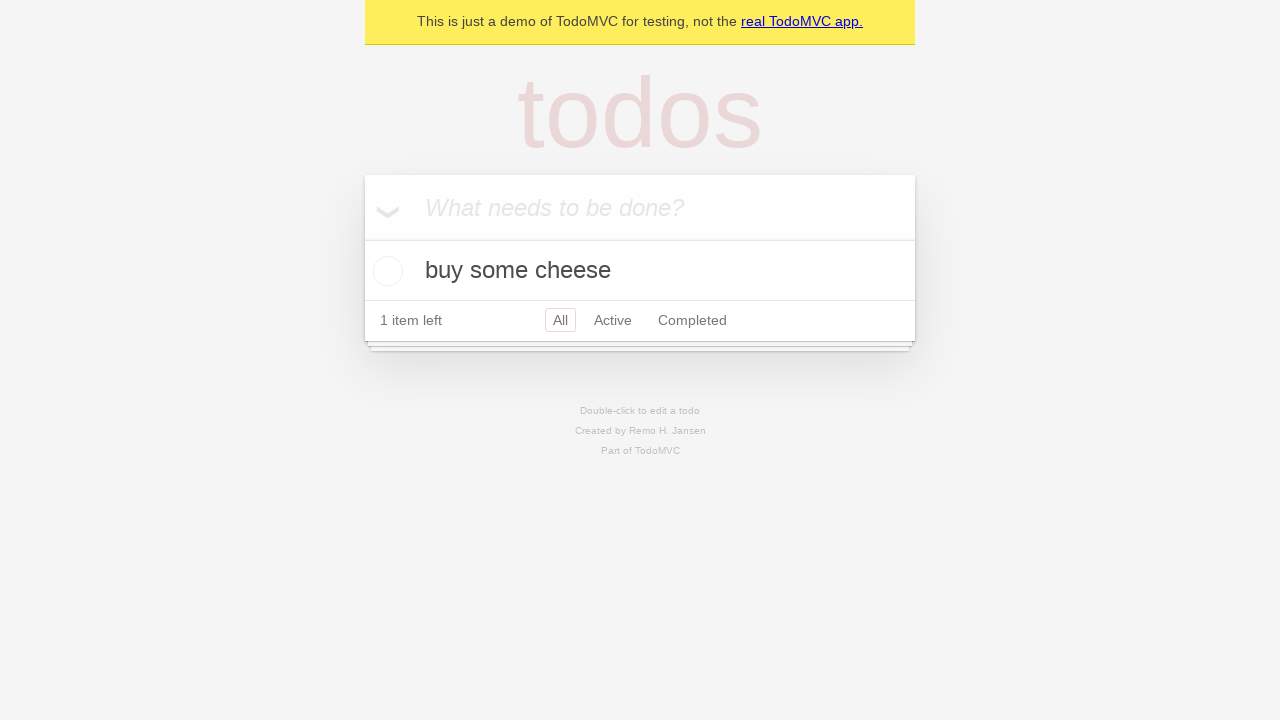

Filled todo input with 'feed the cat' on internal:attr=[placeholder="What needs to be done?"i]
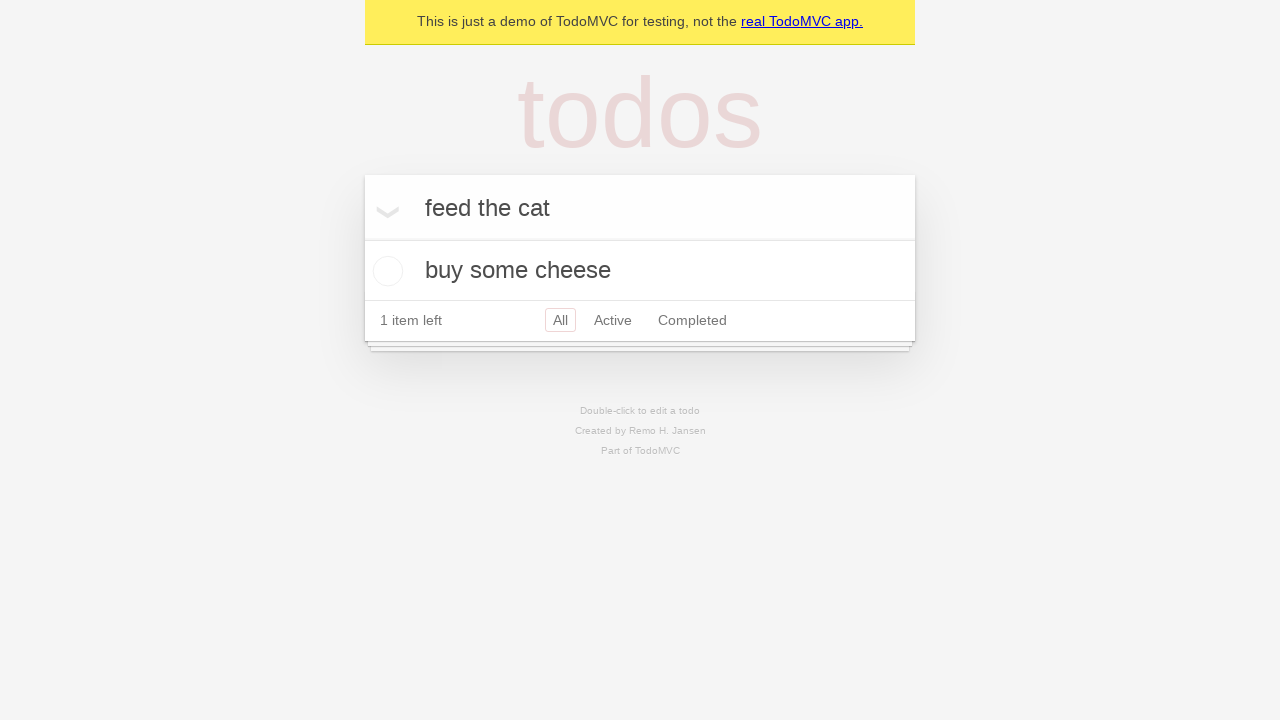

Pressed Enter to add second todo item on internal:attr=[placeholder="What needs to be done?"i]
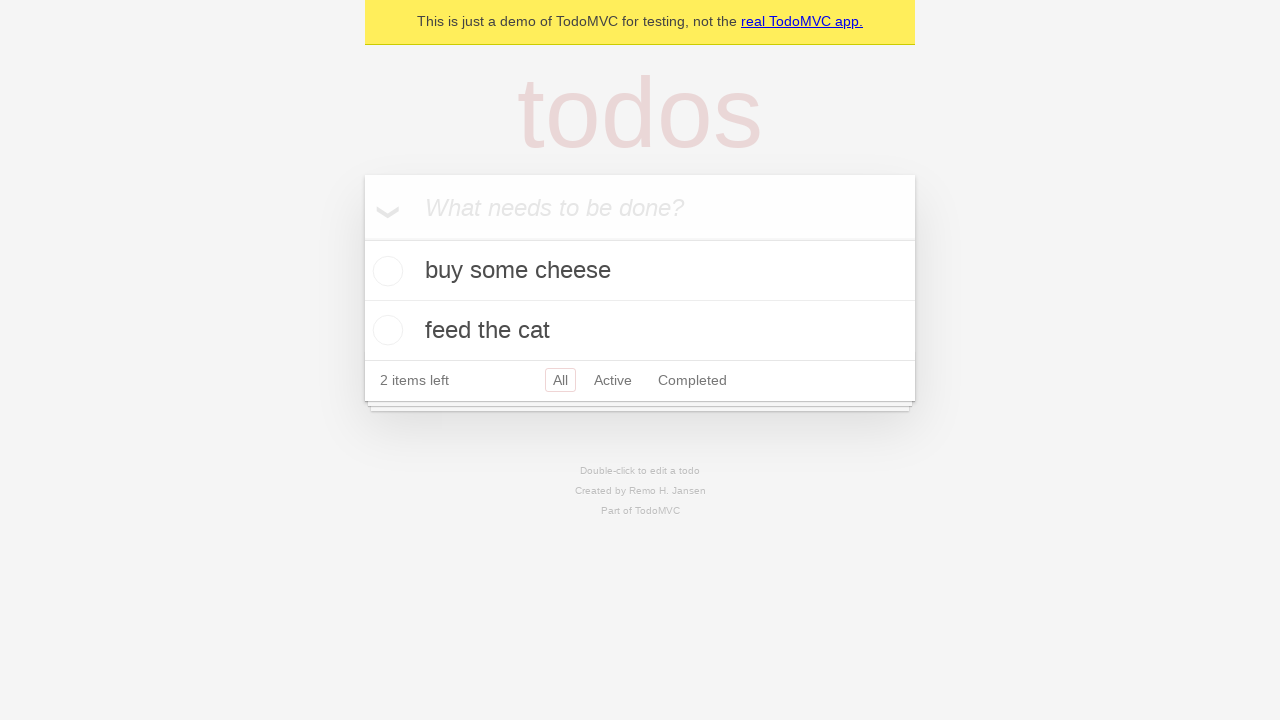

Filled todo input with 'book a doctors appointment' on internal:attr=[placeholder="What needs to be done?"i]
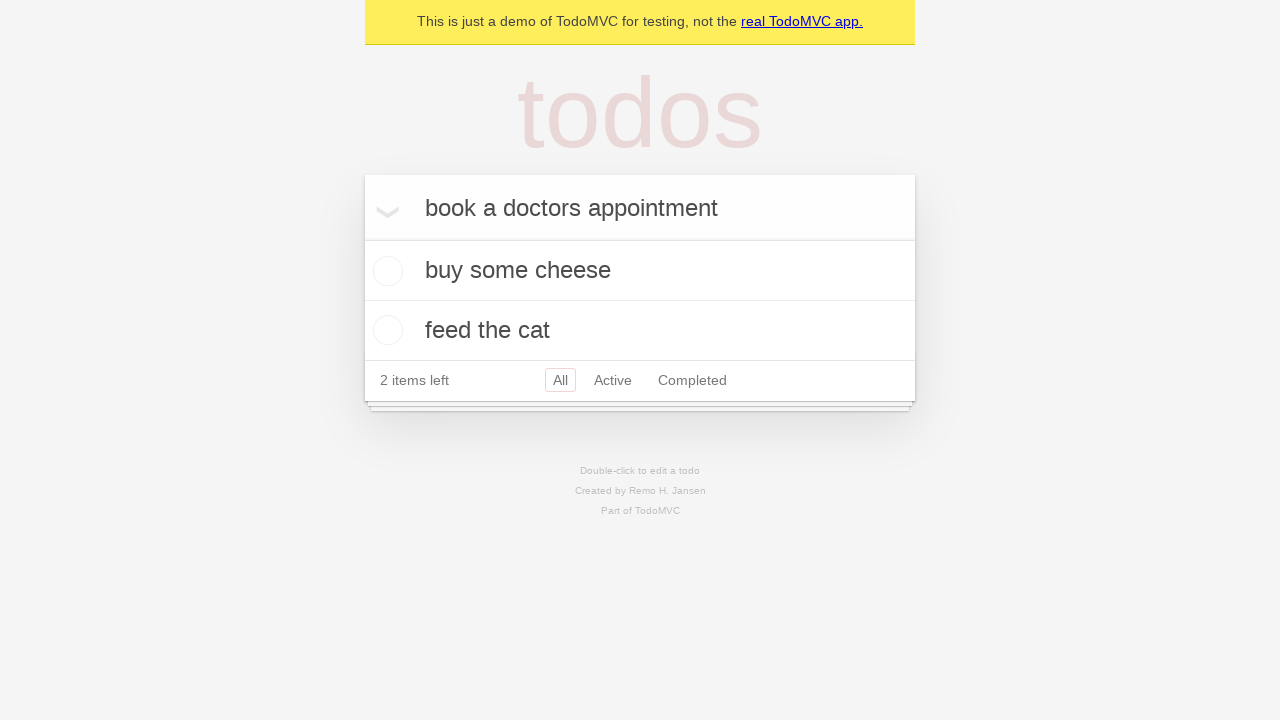

Pressed Enter to add third todo item on internal:attr=[placeholder="What needs to be done?"i]
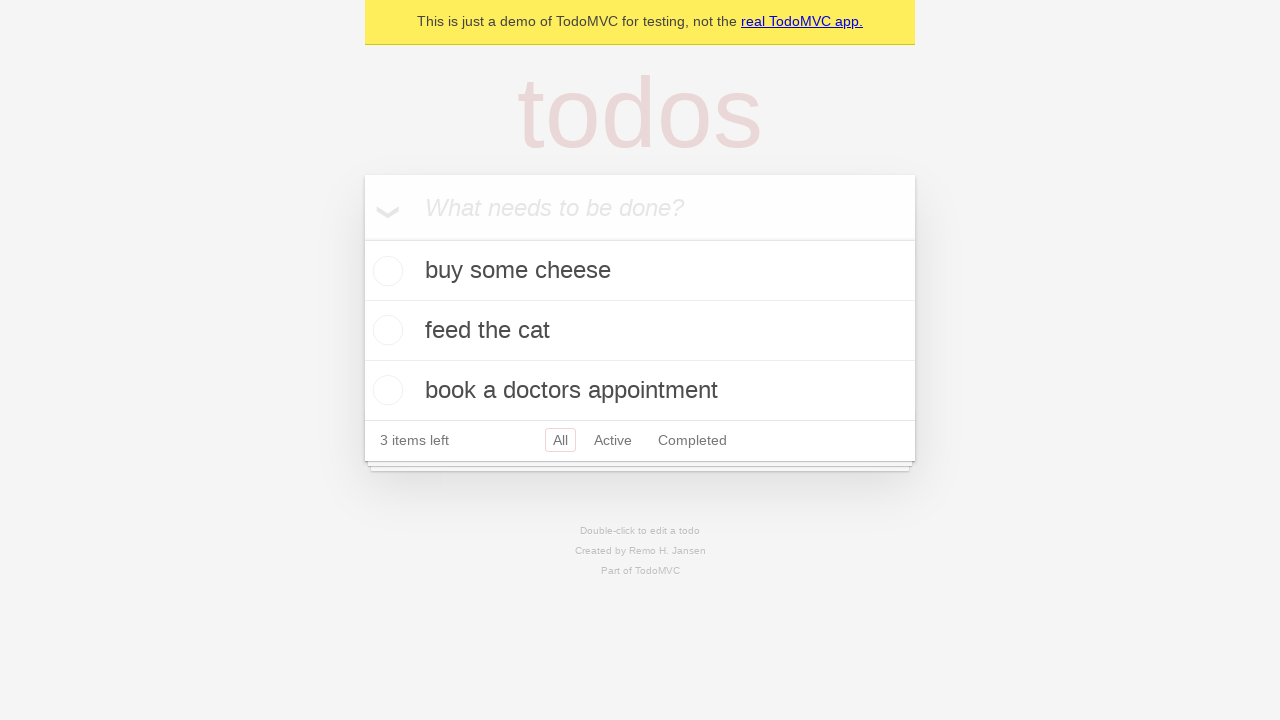

Todo count element loaded, confirming all 3 items were added
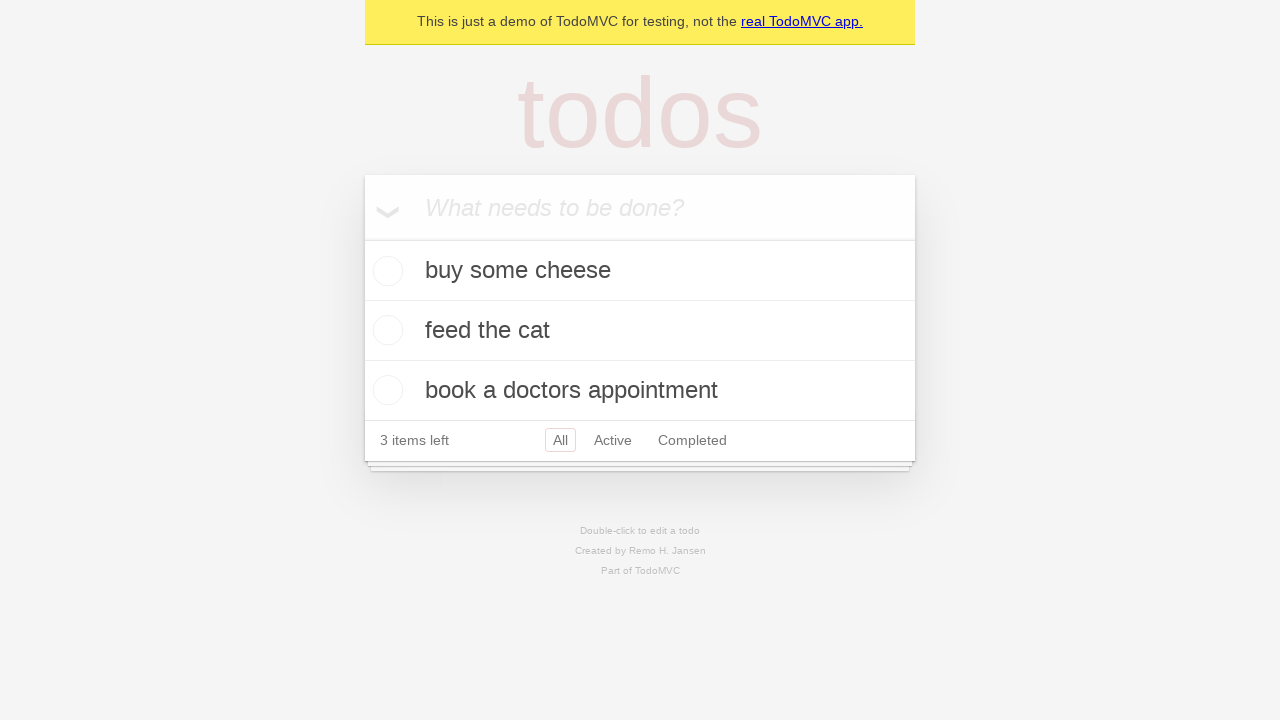

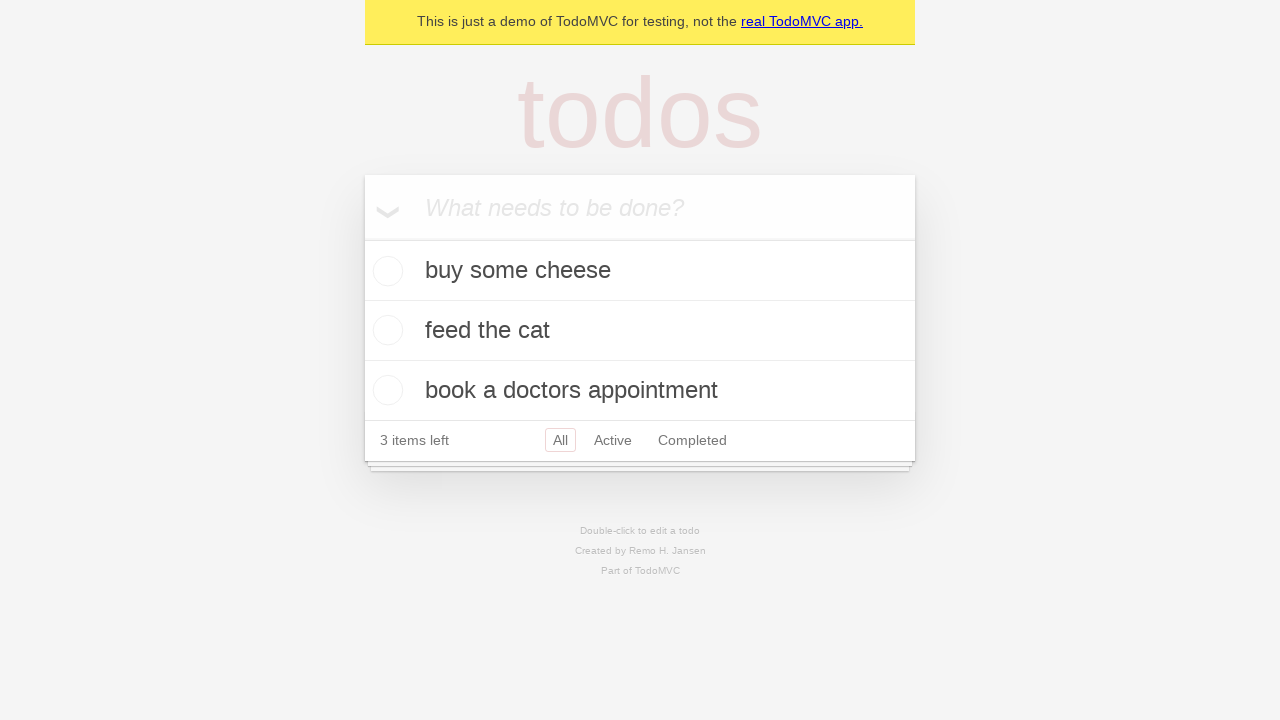